Tests dropdown selection by selecting options using visible text and index

Starting URL: https://chandanachaitanya.github.io/selenium-practice-site

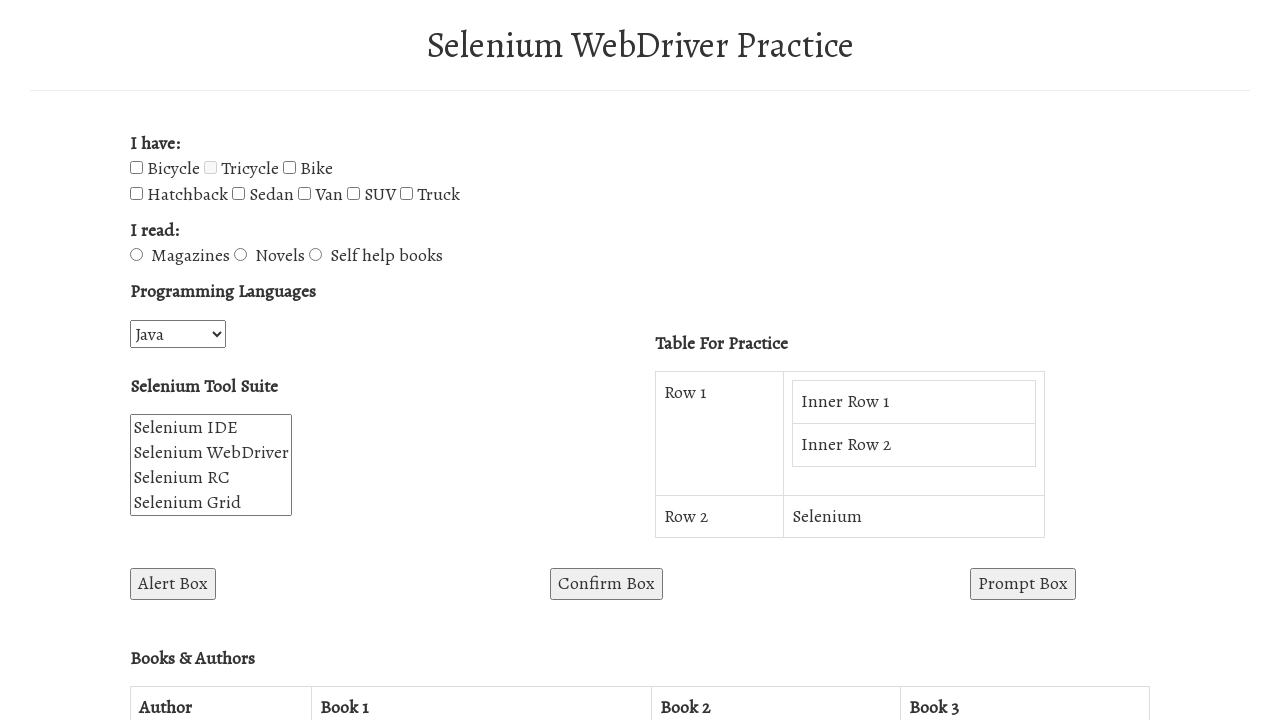

Selected 'JavaScript' from programming languages dropdown by visible text on #programming-languages
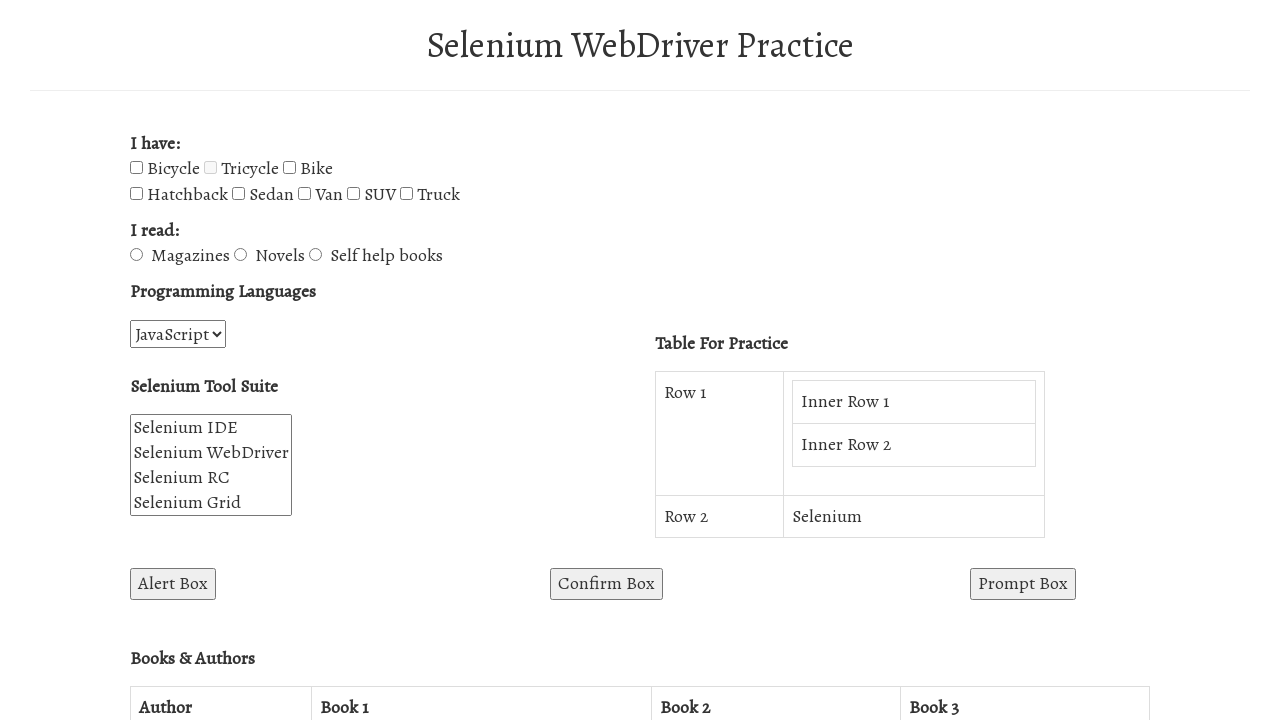

Selected option at index 5 from programming languages dropdown on #programming-languages
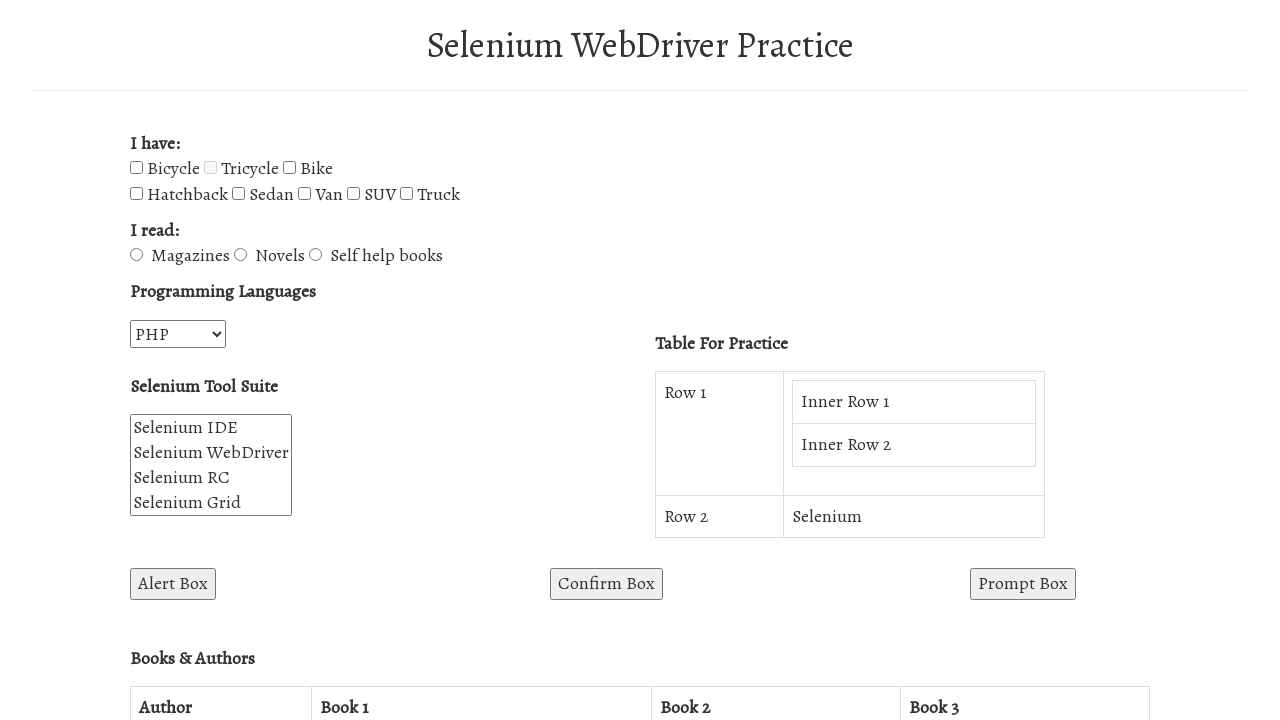

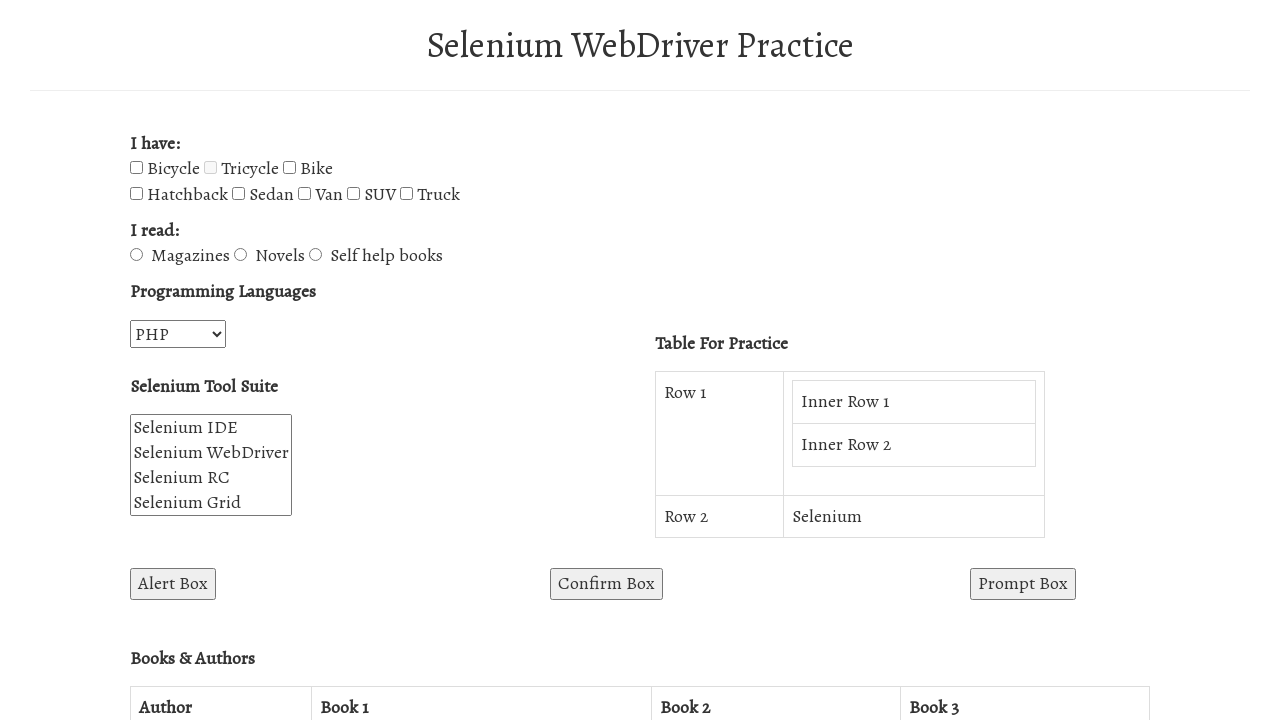